Tests the user signup form validation by submitting an empty registration form and verifying that all required field error messages are displayed correctly with the expected red color styling.

Starting URL: https://parabank.parasoft.com/parabank/register.htm

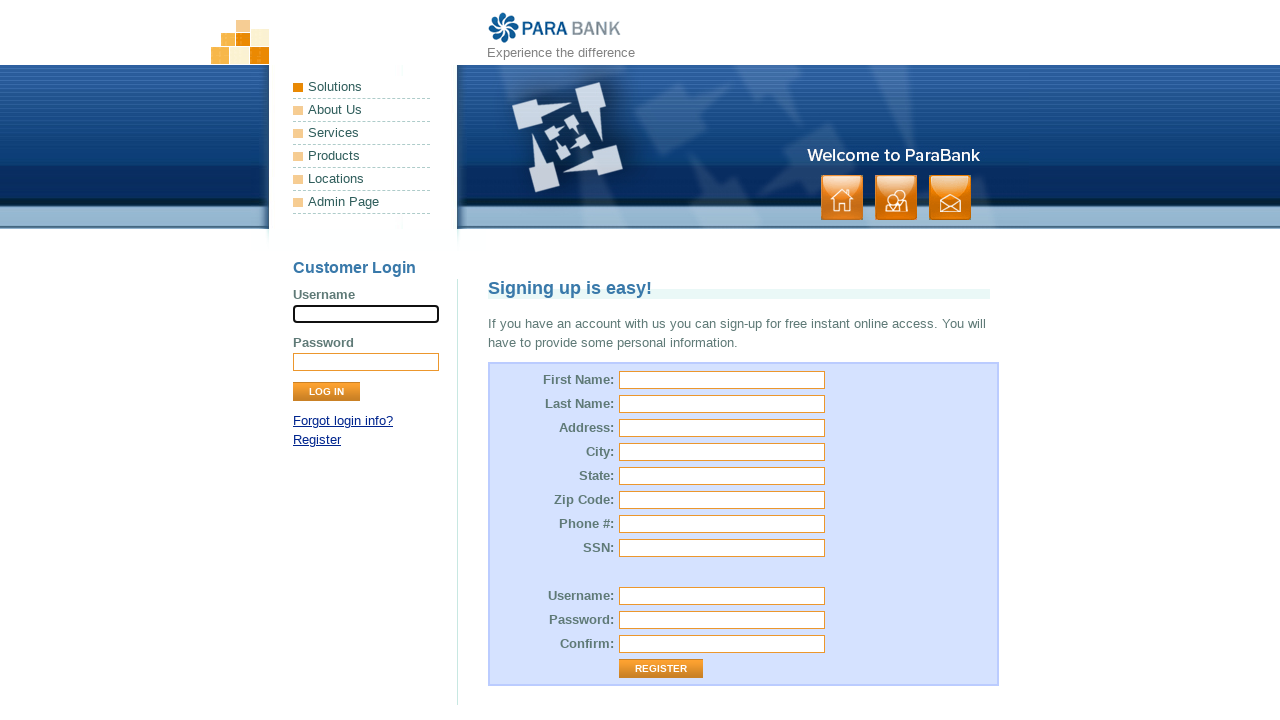

Clicked Register button without filling any fields at (661, 669) on input[value='Register']
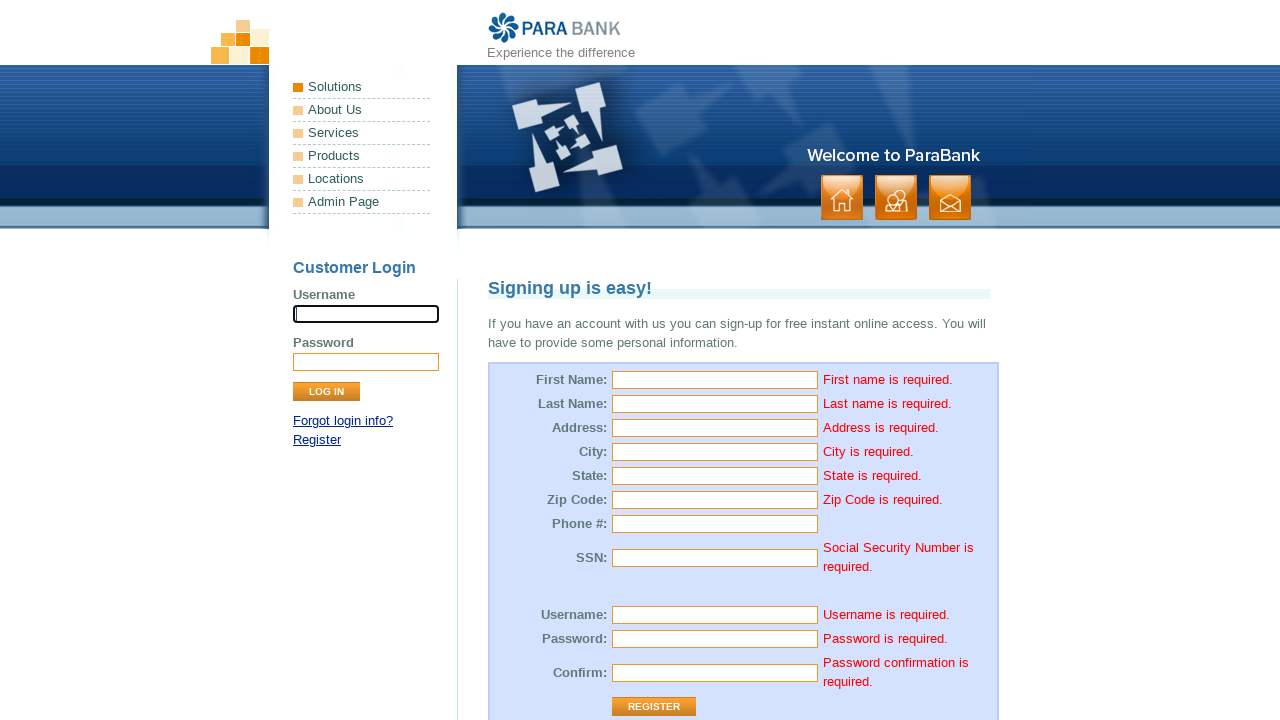

First name error message appeared
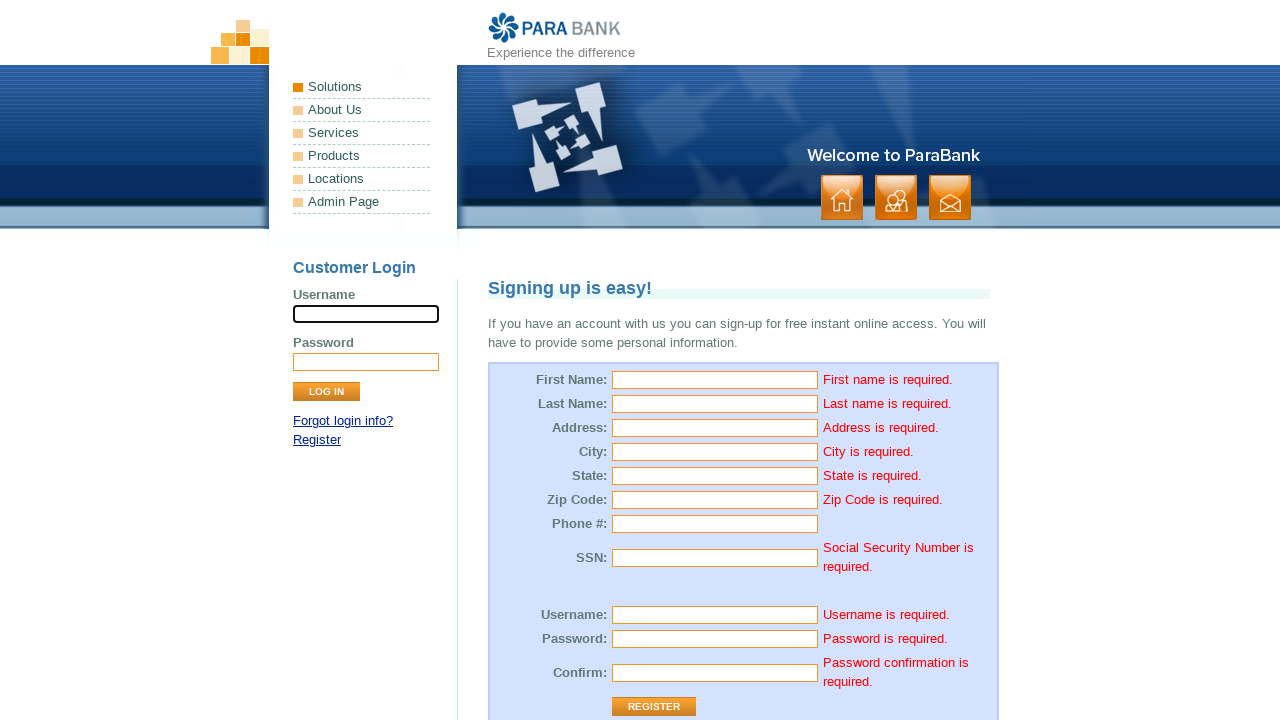

Last name error message appeared
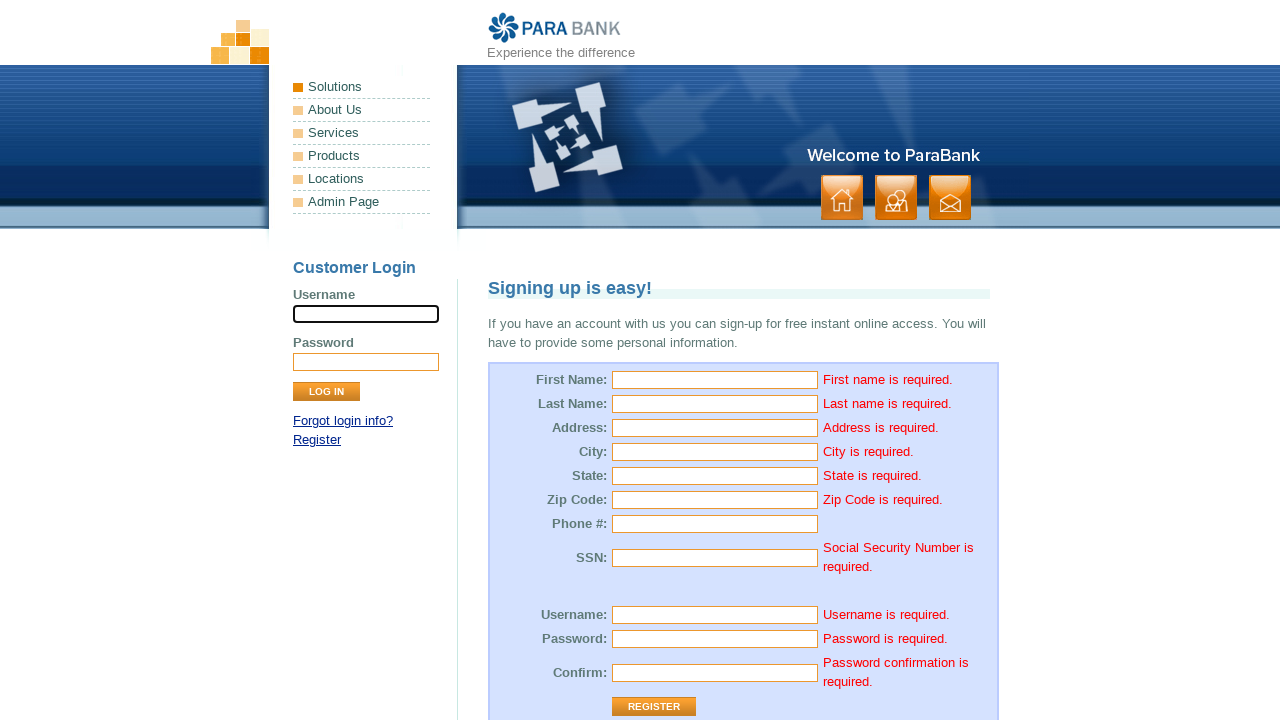

Street address error message appeared
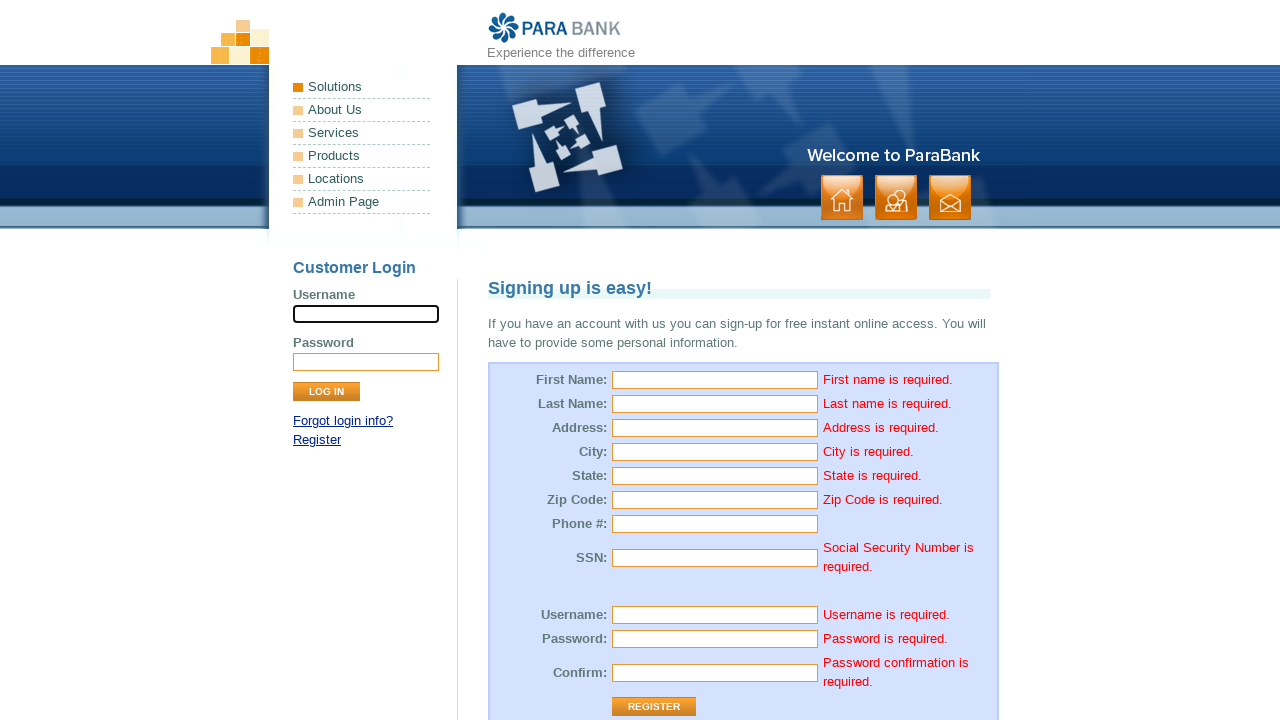

City error message appeared
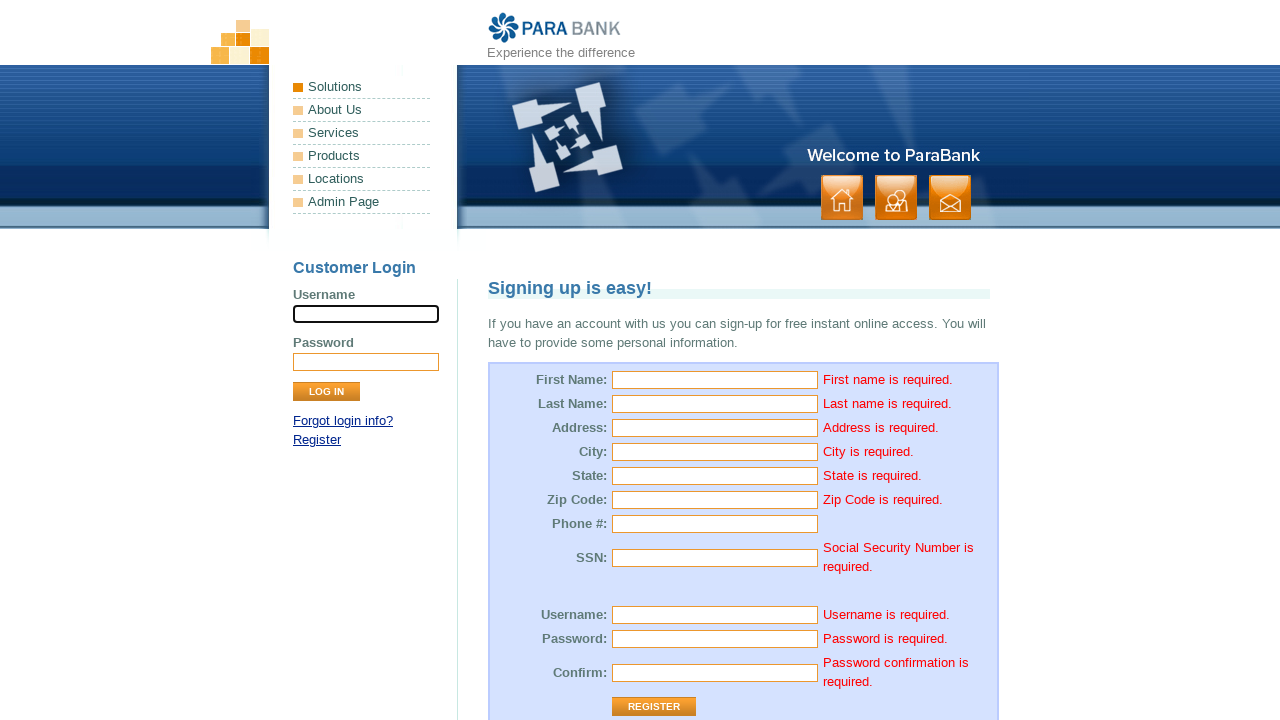

State error message appeared
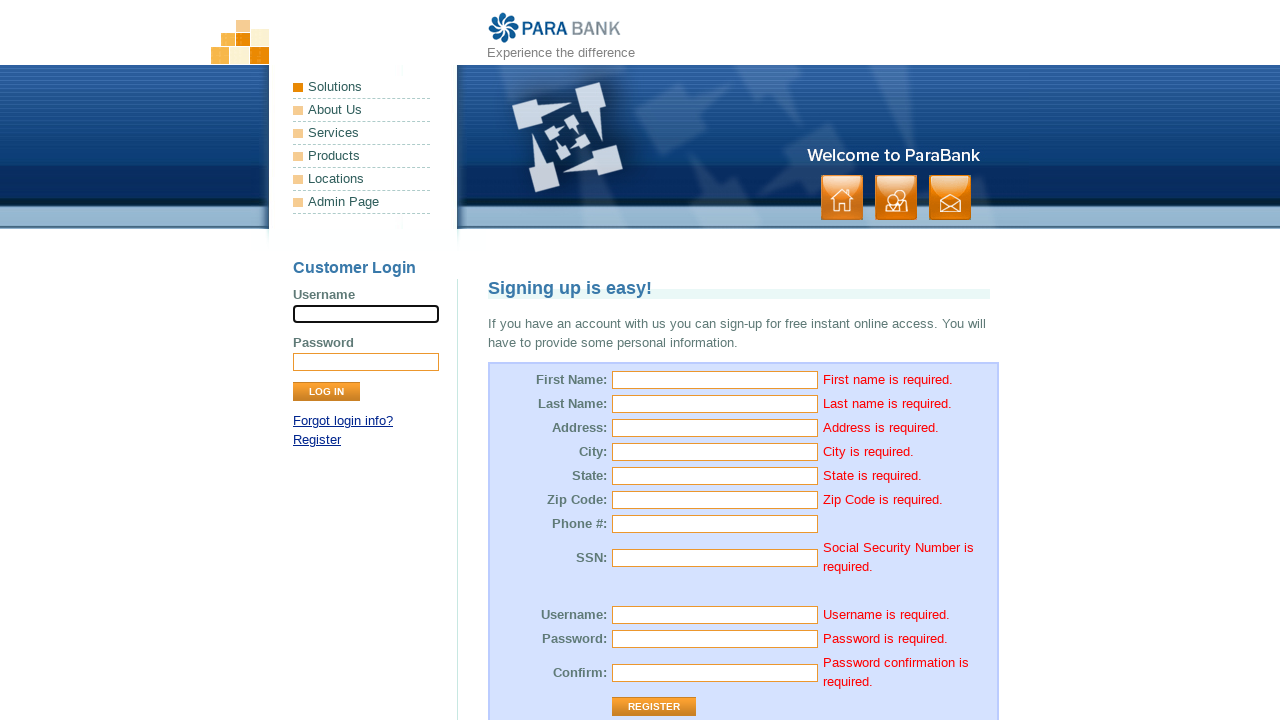

Zip code error message appeared
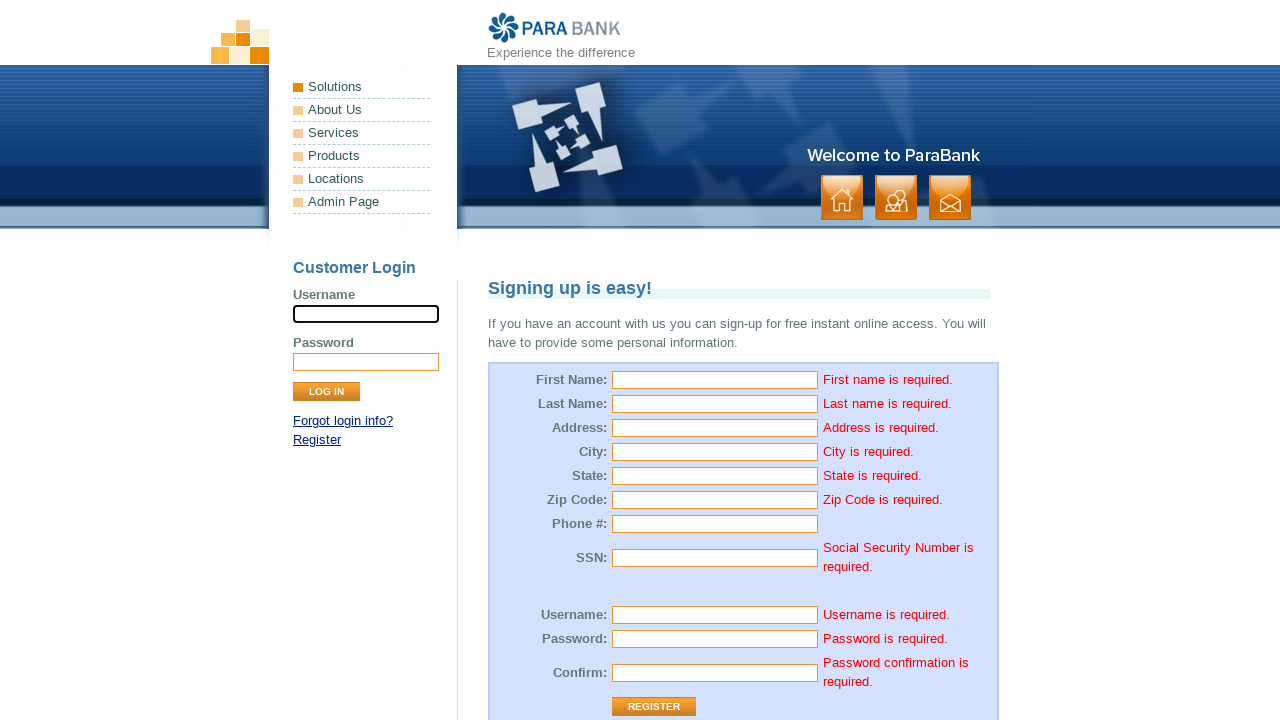

SSN error message appeared
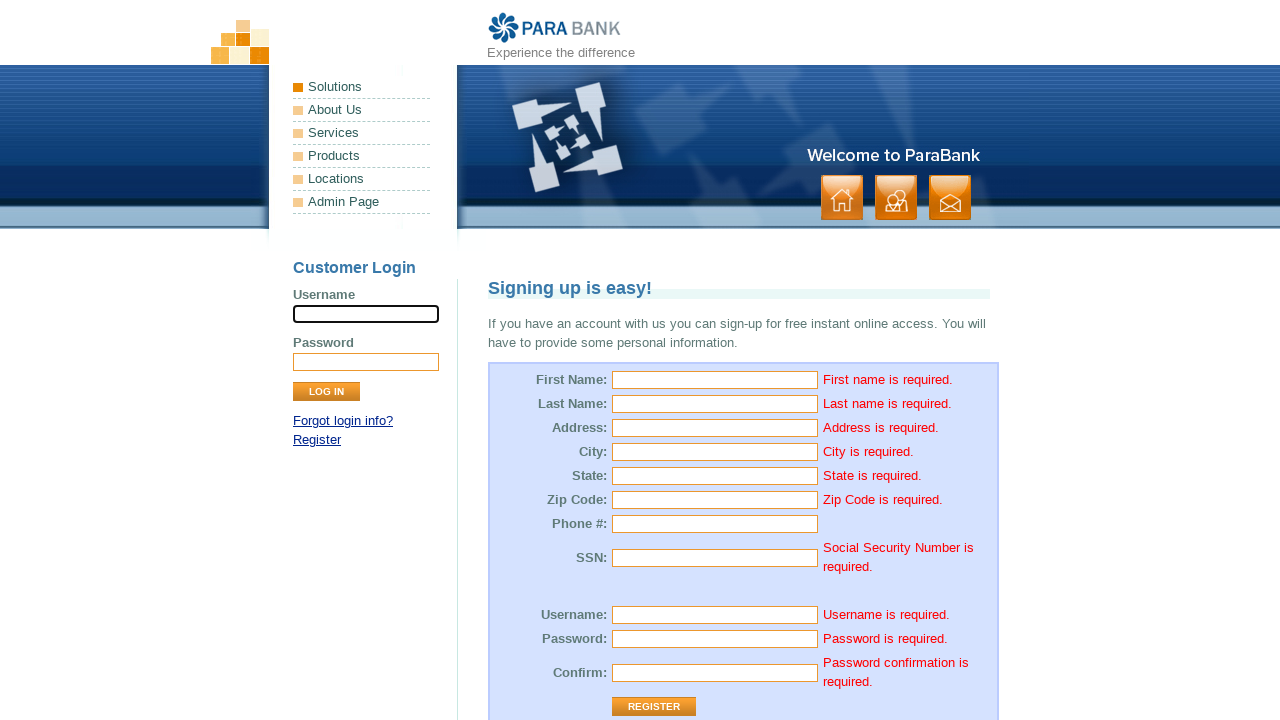

Username error message appeared
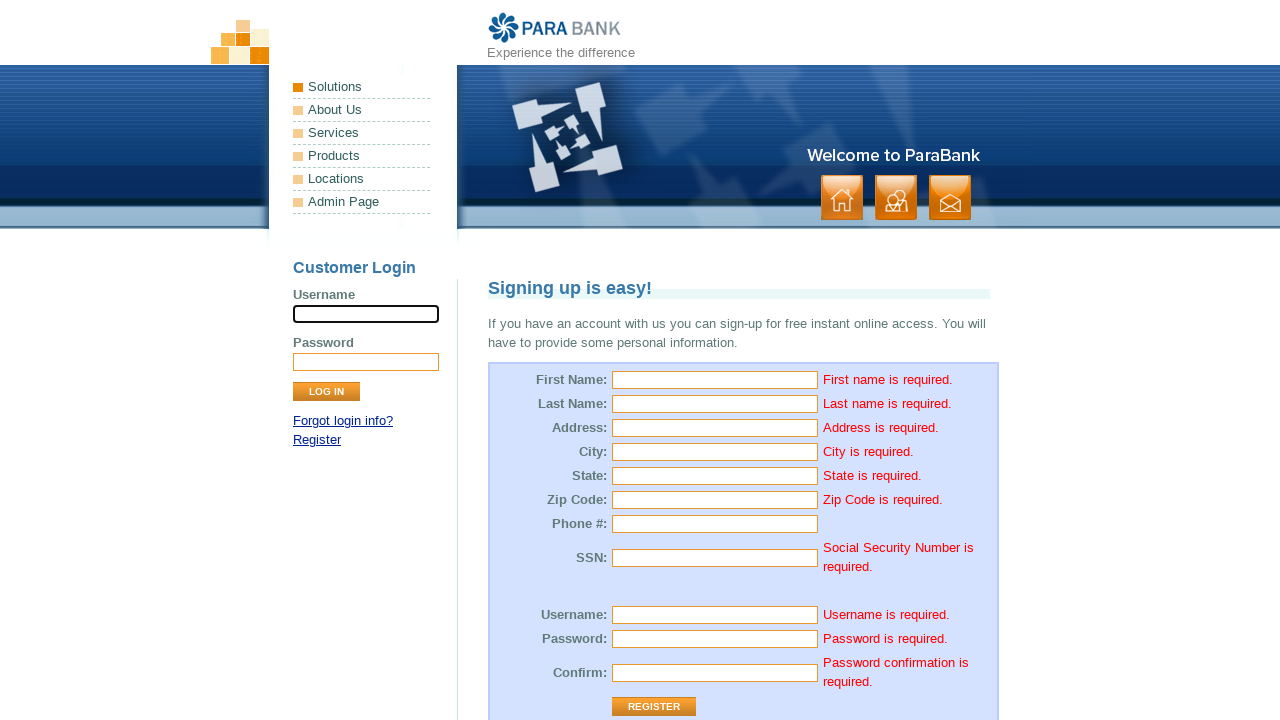

Password error message appeared
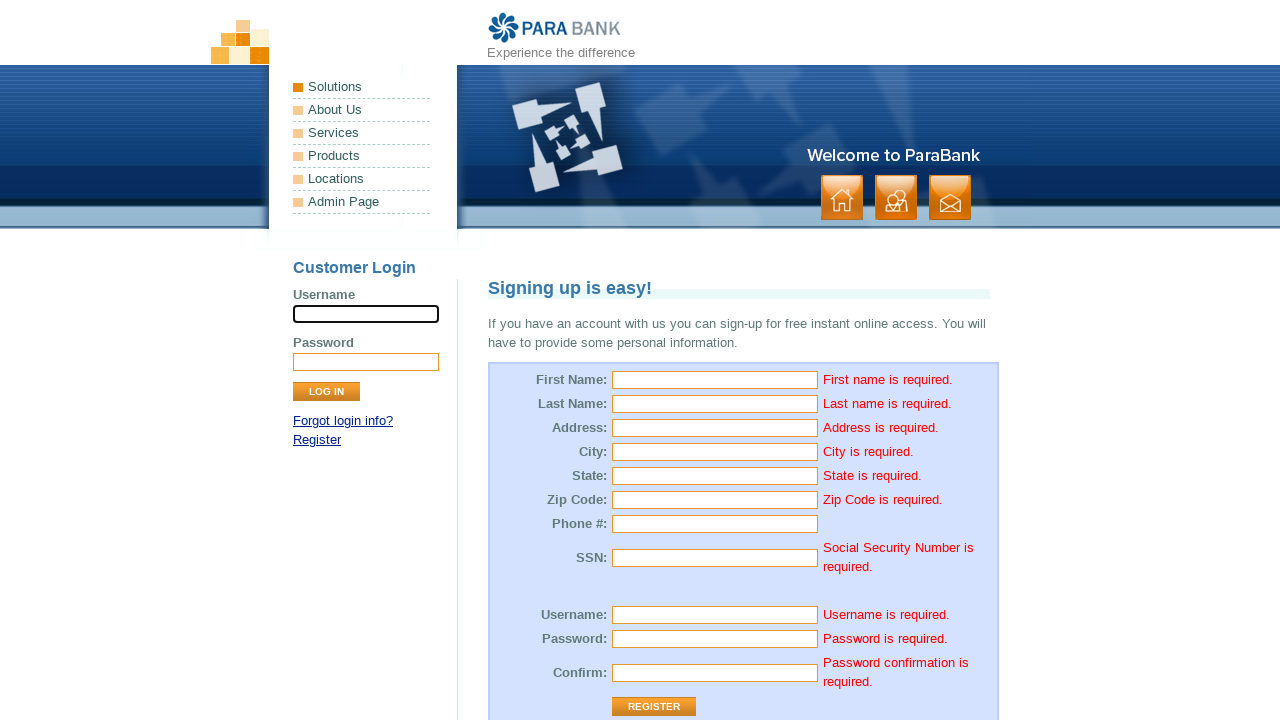

Repeated password error message appeared
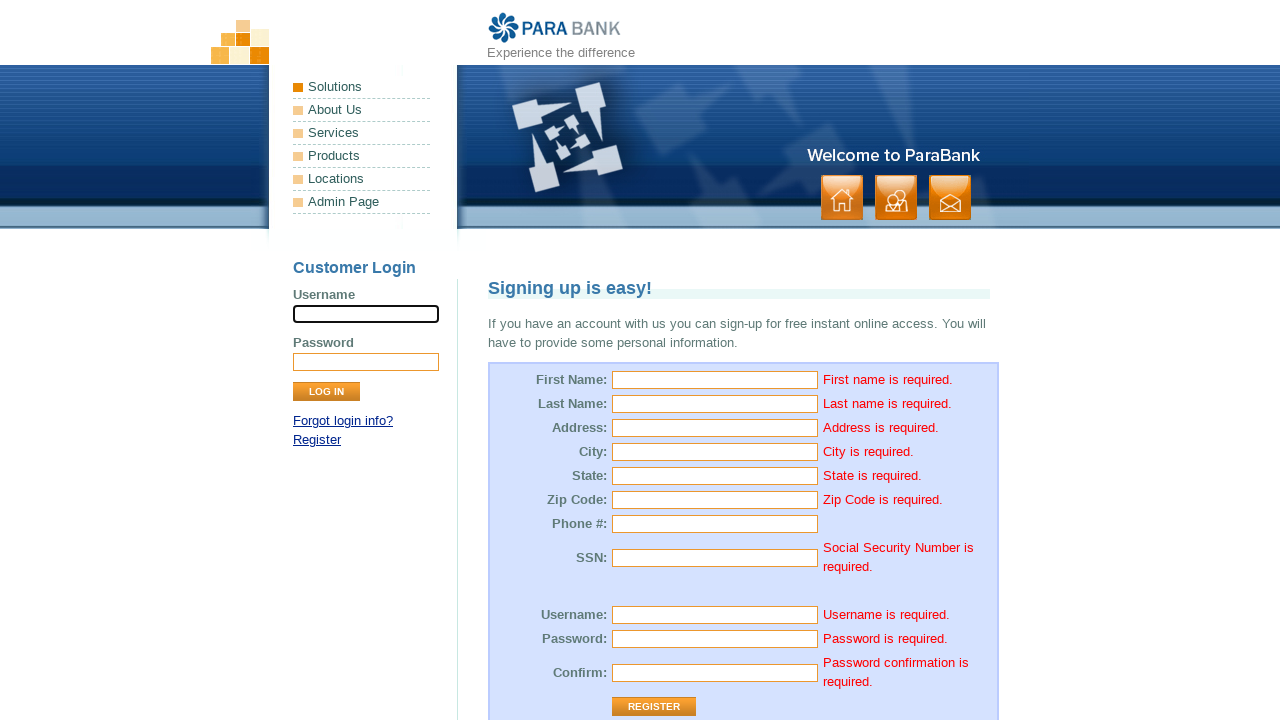

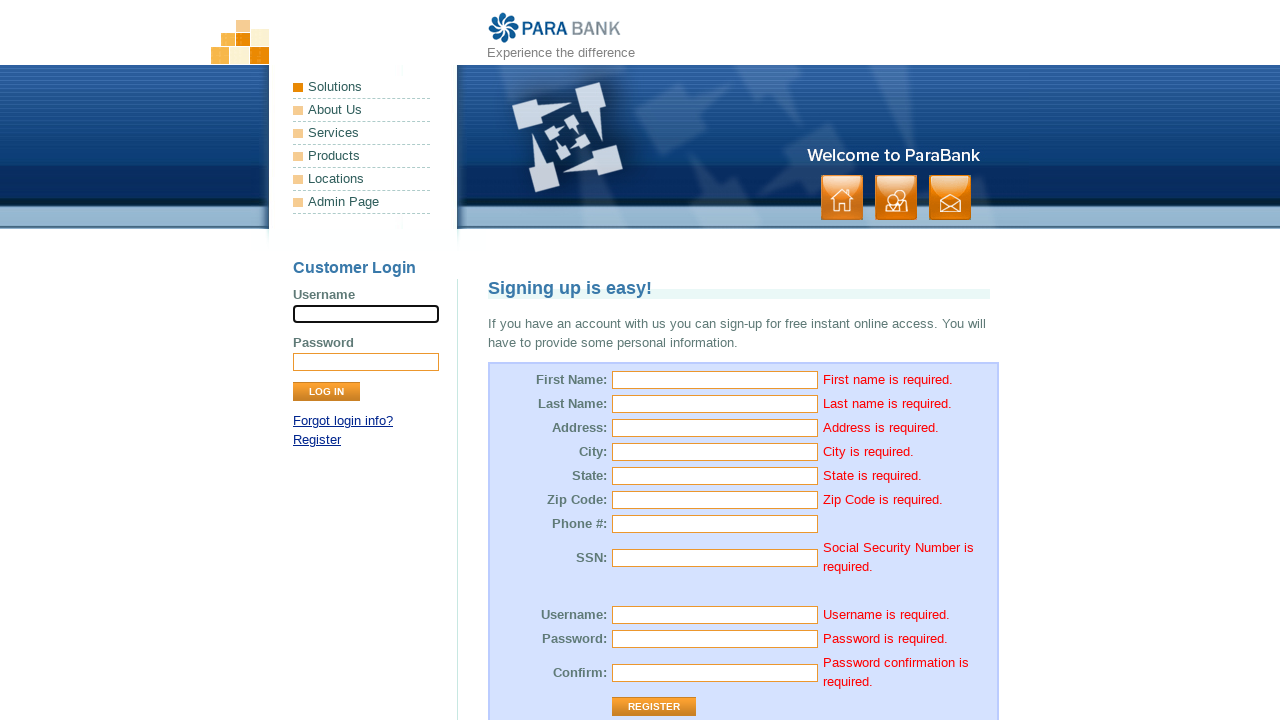